Tests sorting the Due column using semantic class-based locators on the second table which has helpful class attributes

Starting URL: http://the-internet.herokuapp.com/tables

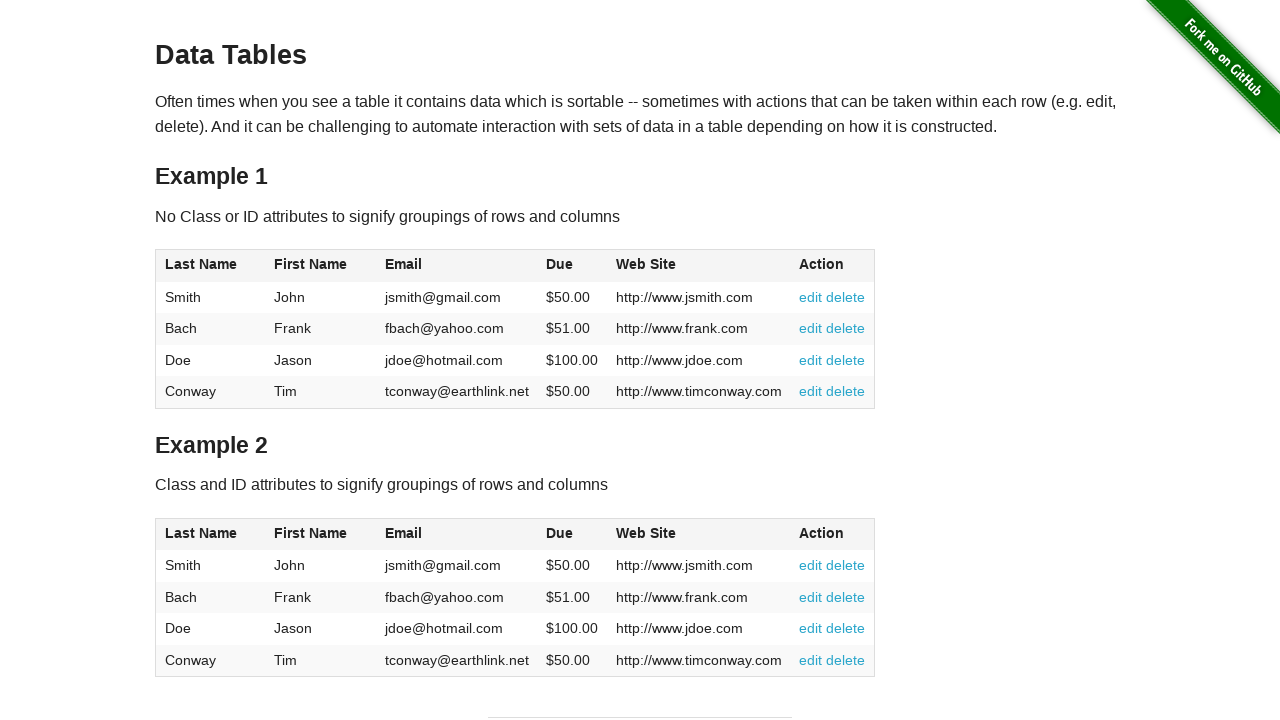

Clicked the Due column header in the second table to sort at (560, 533) on #table2 thead .dues
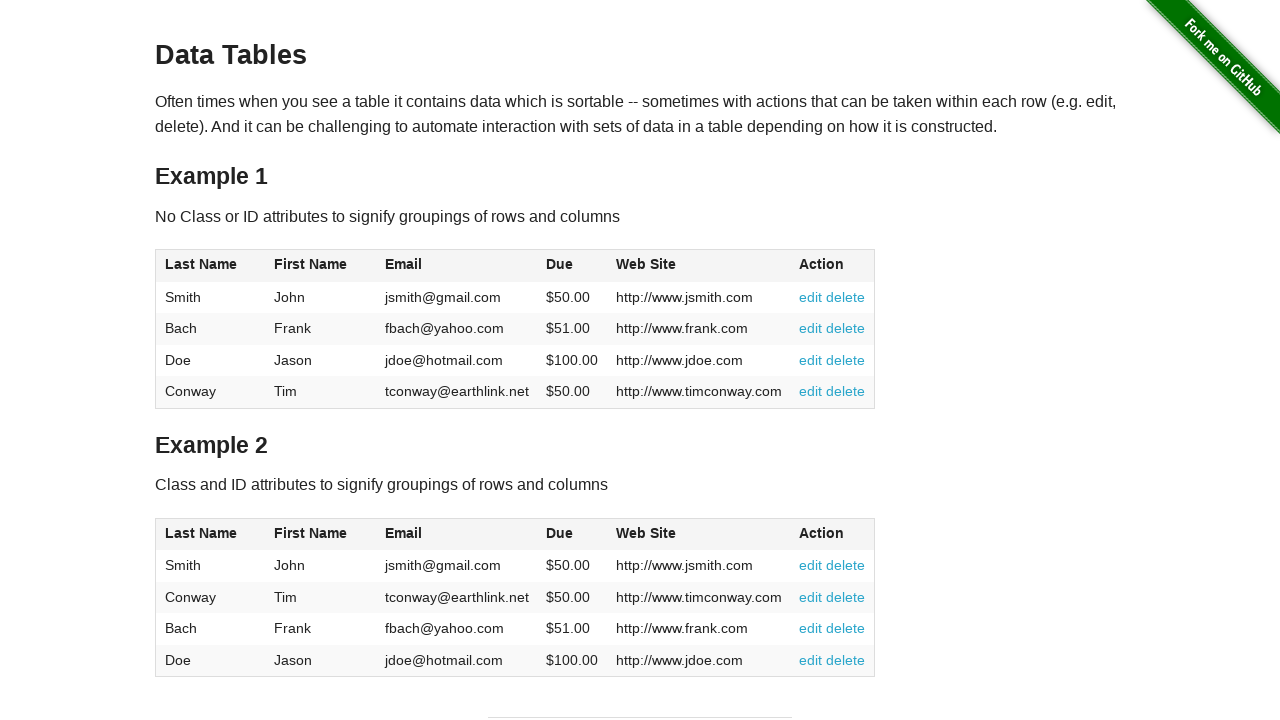

Due column values loaded in the second table
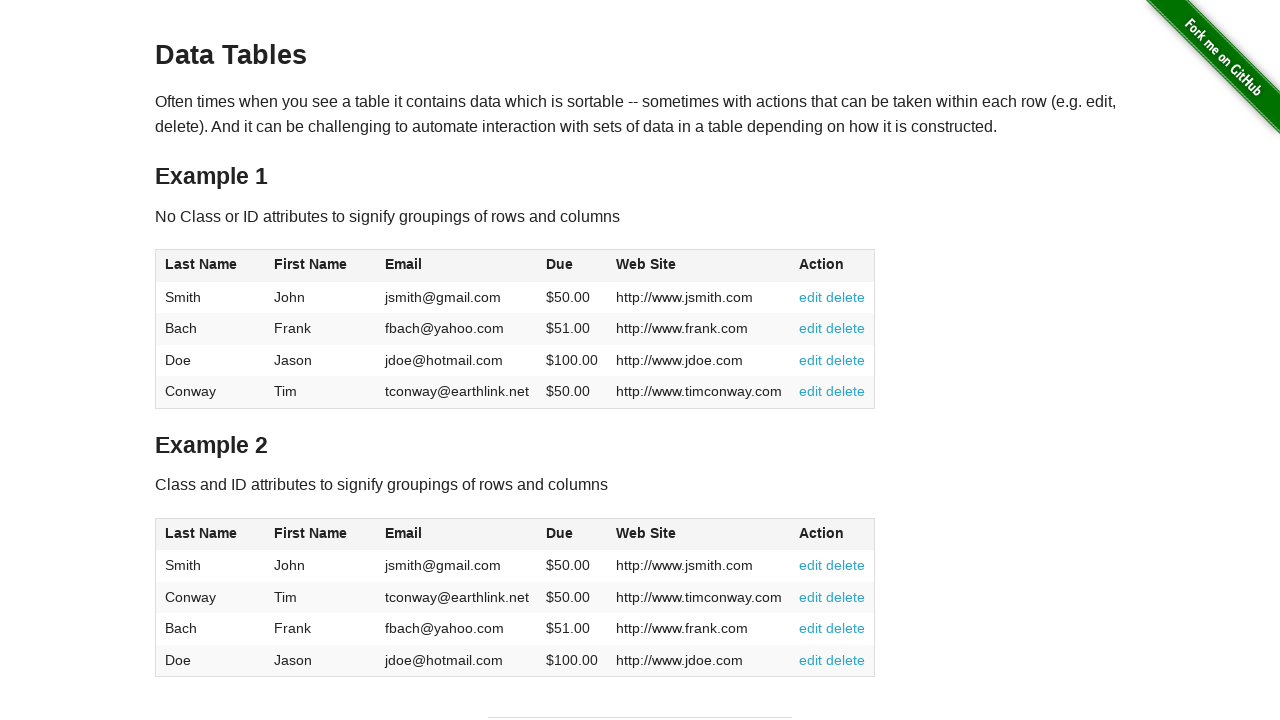

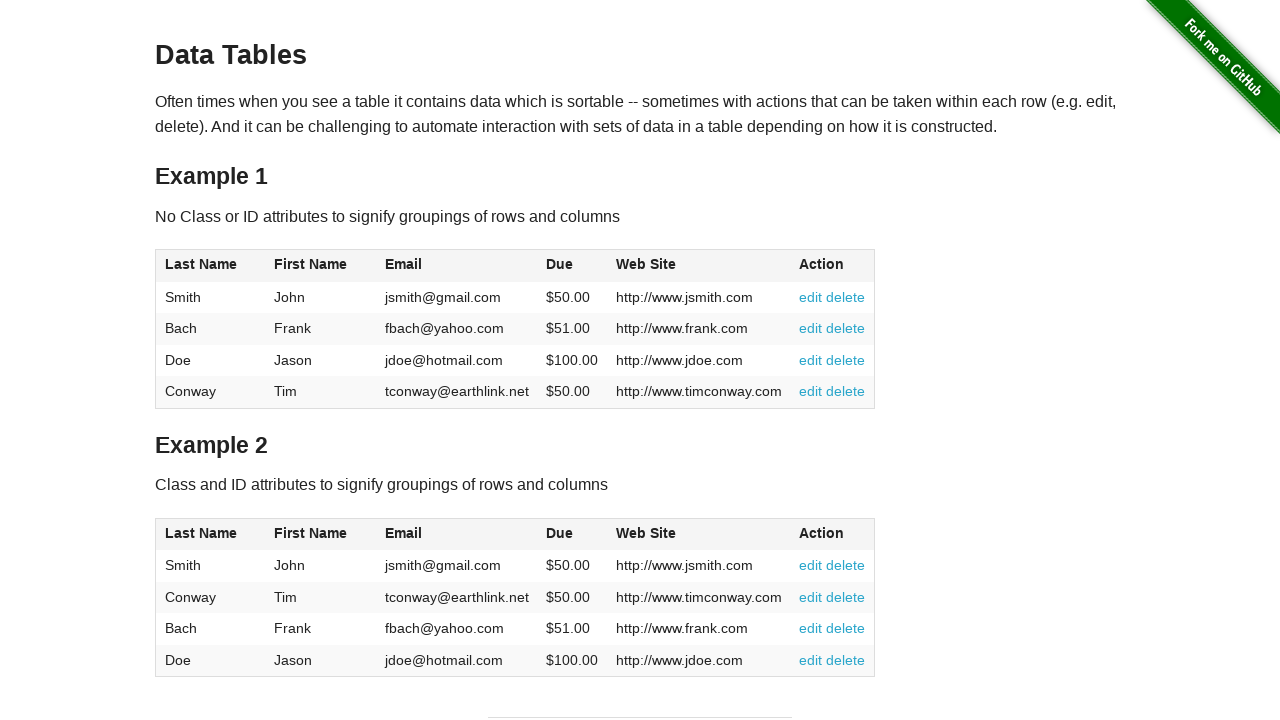